Tests filtering to display only completed items

Starting URL: https://demo.playwright.dev/todomvc

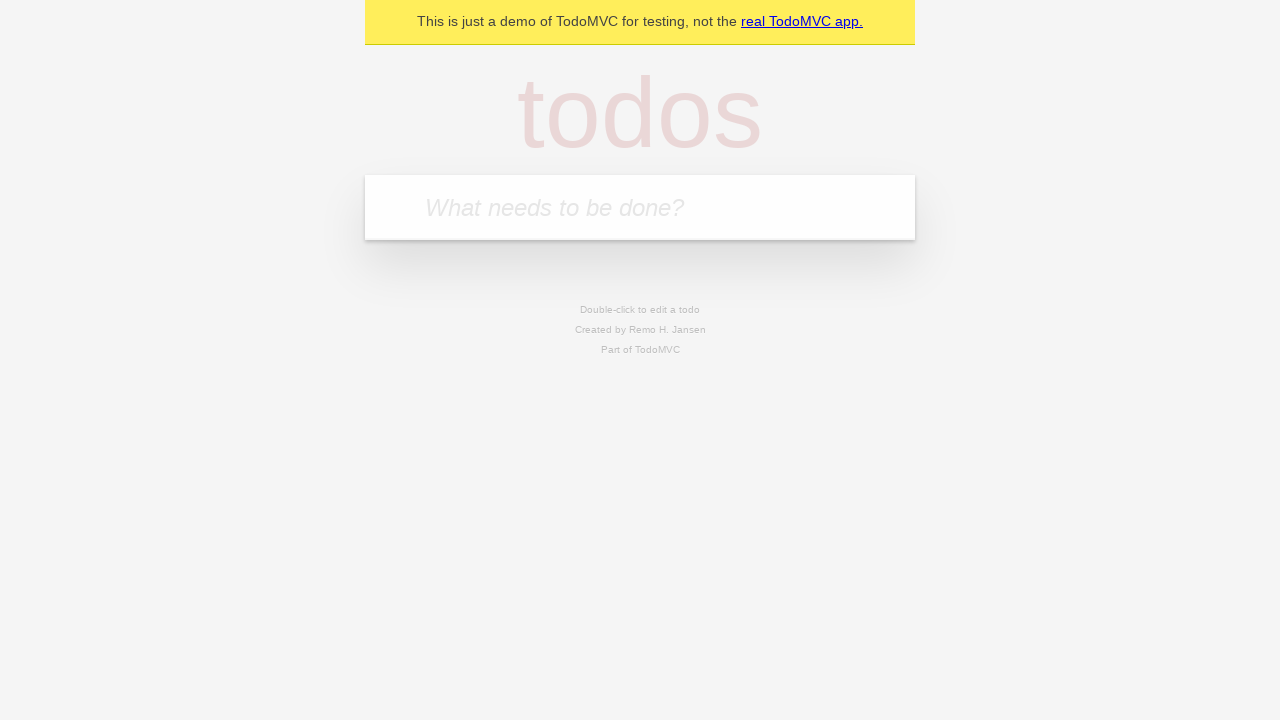

Filled todo input with 'buy some cheese' on internal:attr=[placeholder="What needs to be done?"i]
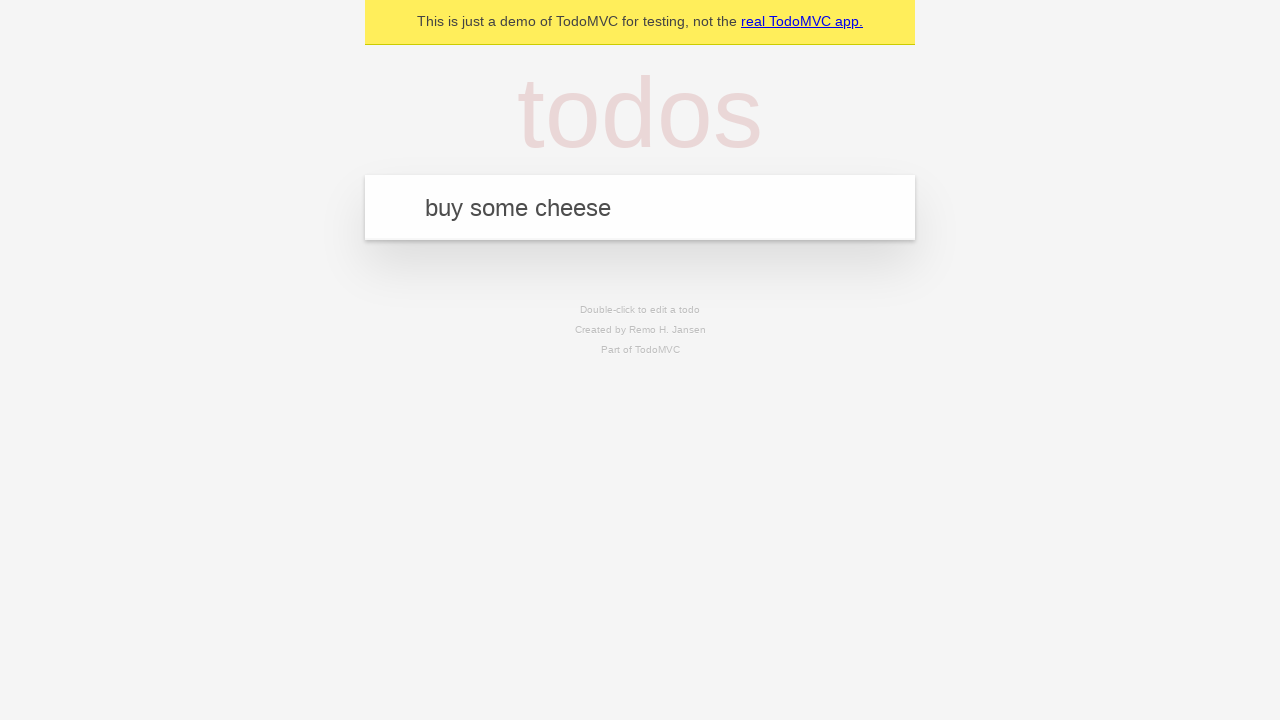

Pressed Enter to add first todo on internal:attr=[placeholder="What needs to be done?"i]
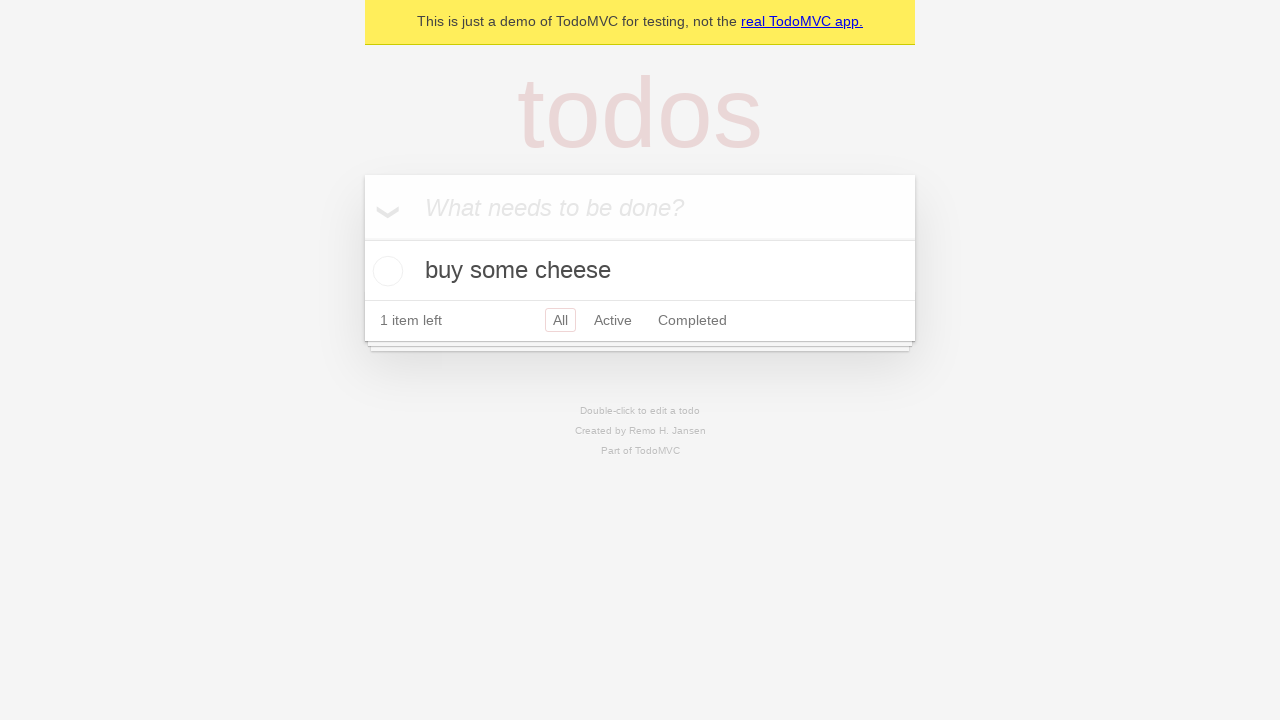

Filled todo input with 'feed the cat' on internal:attr=[placeholder="What needs to be done?"i]
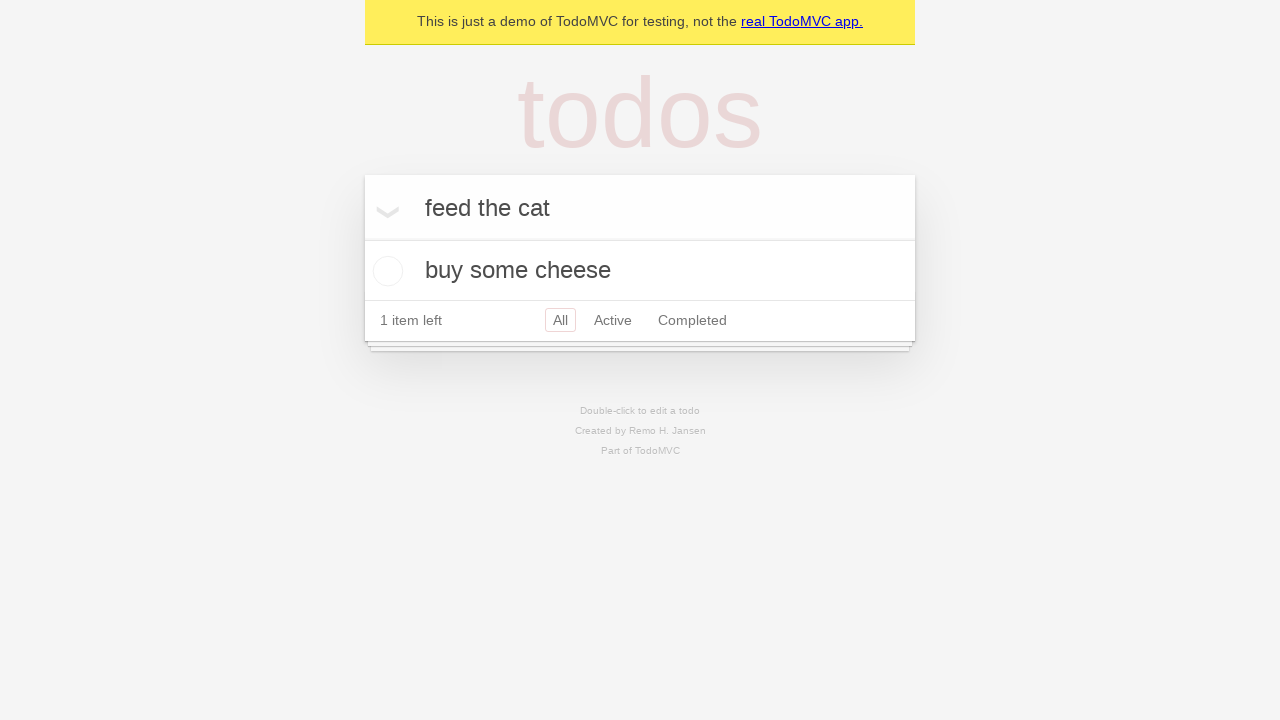

Pressed Enter to add second todo on internal:attr=[placeholder="What needs to be done?"i]
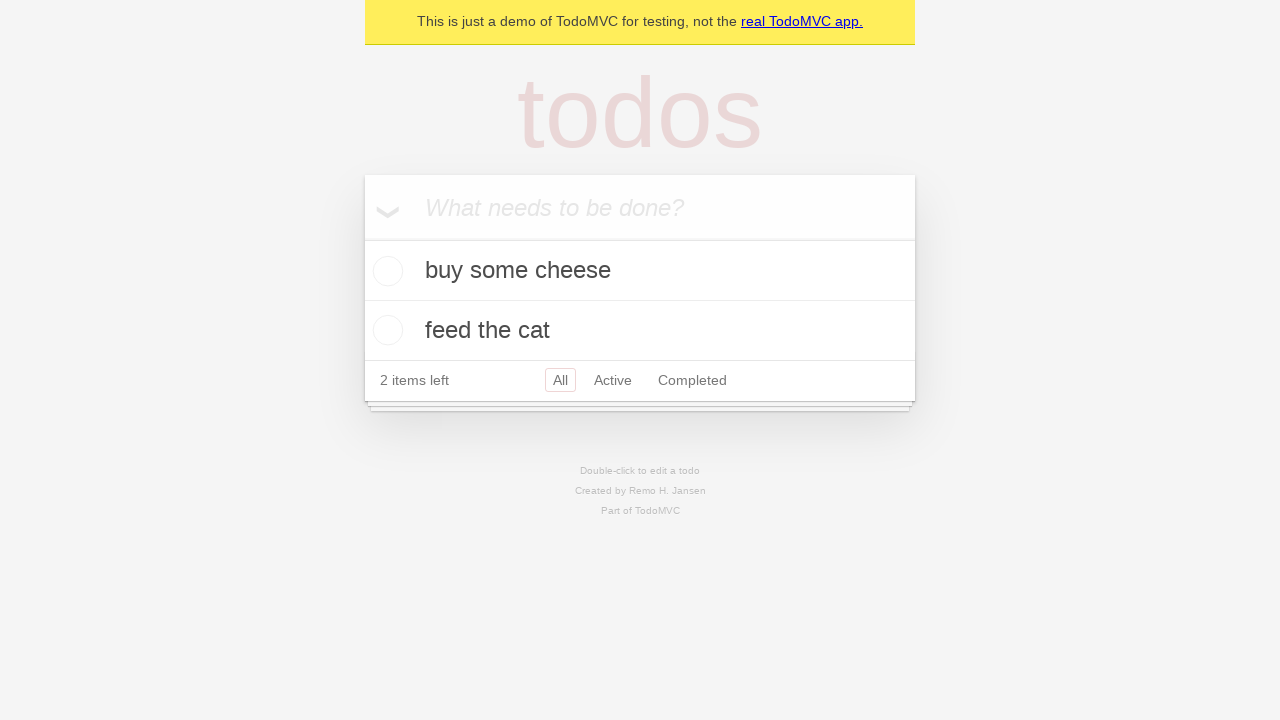

Filled todo input with 'book a doctors appointment' on internal:attr=[placeholder="What needs to be done?"i]
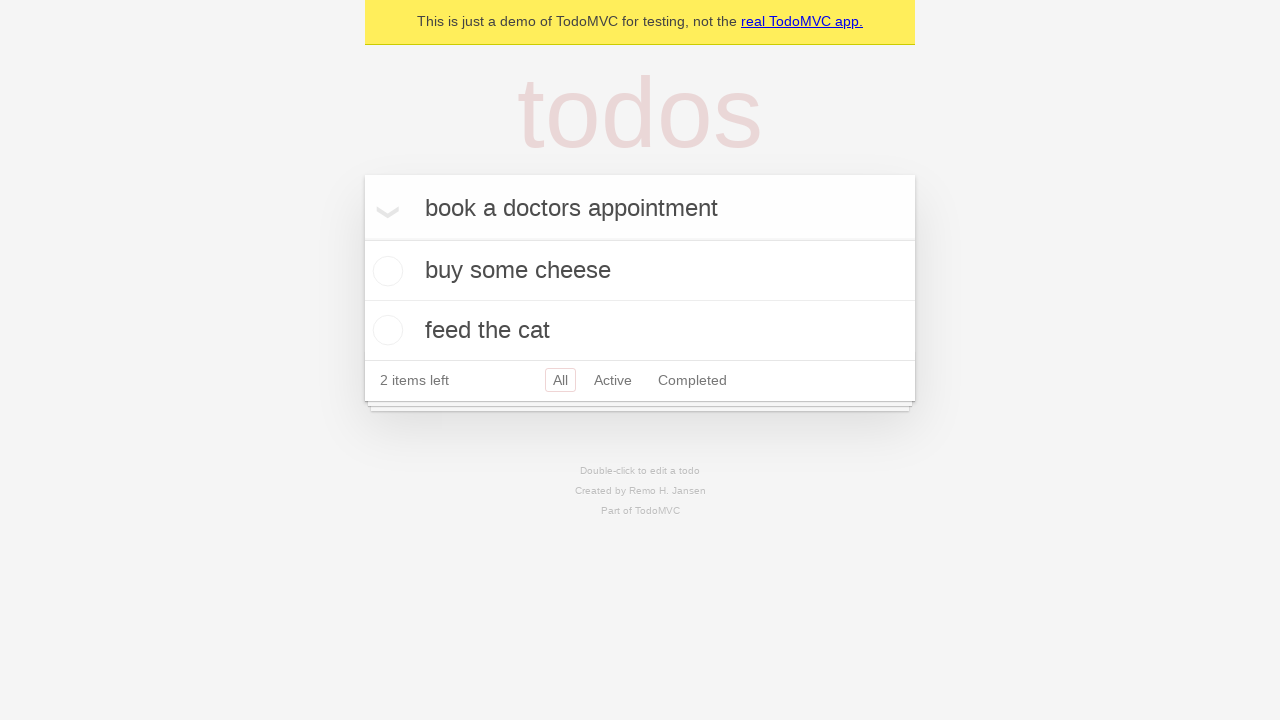

Pressed Enter to add third todo on internal:attr=[placeholder="What needs to be done?"i]
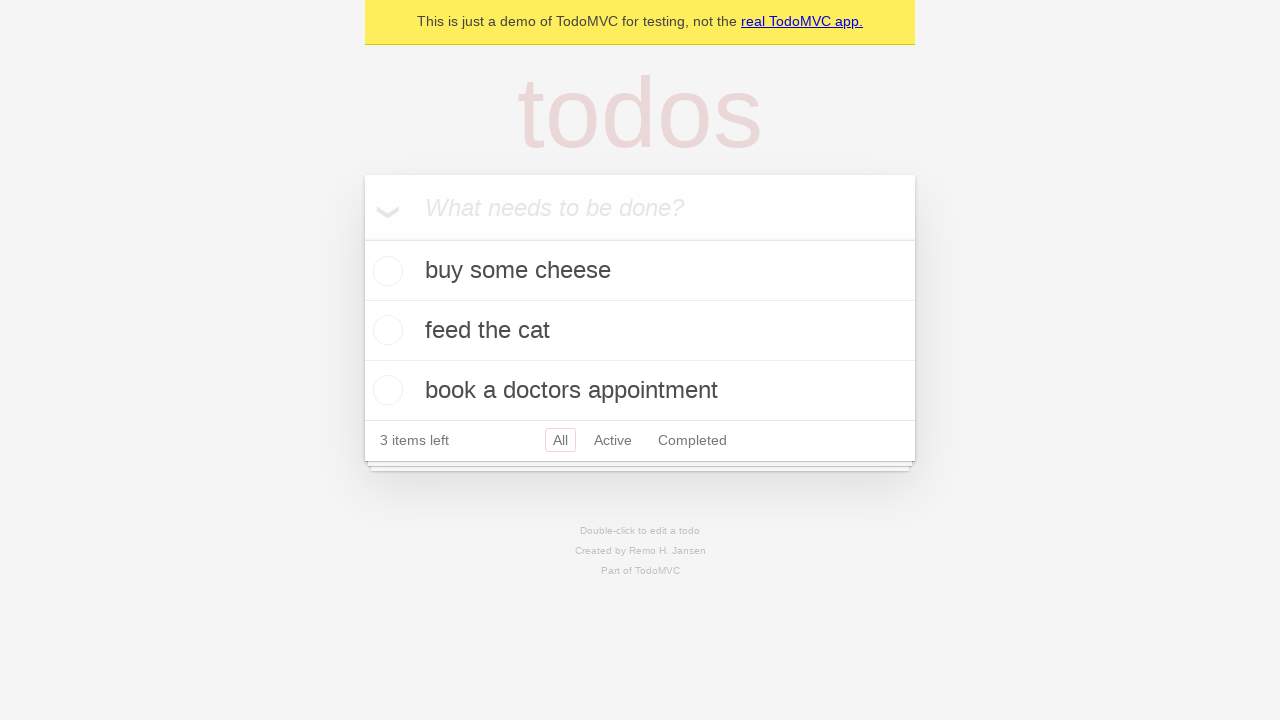

Checked second todo item 'feed the cat' as completed at (385, 330) on internal:testid=[data-testid="todo-item"s] >> nth=1 >> internal:role=checkbox
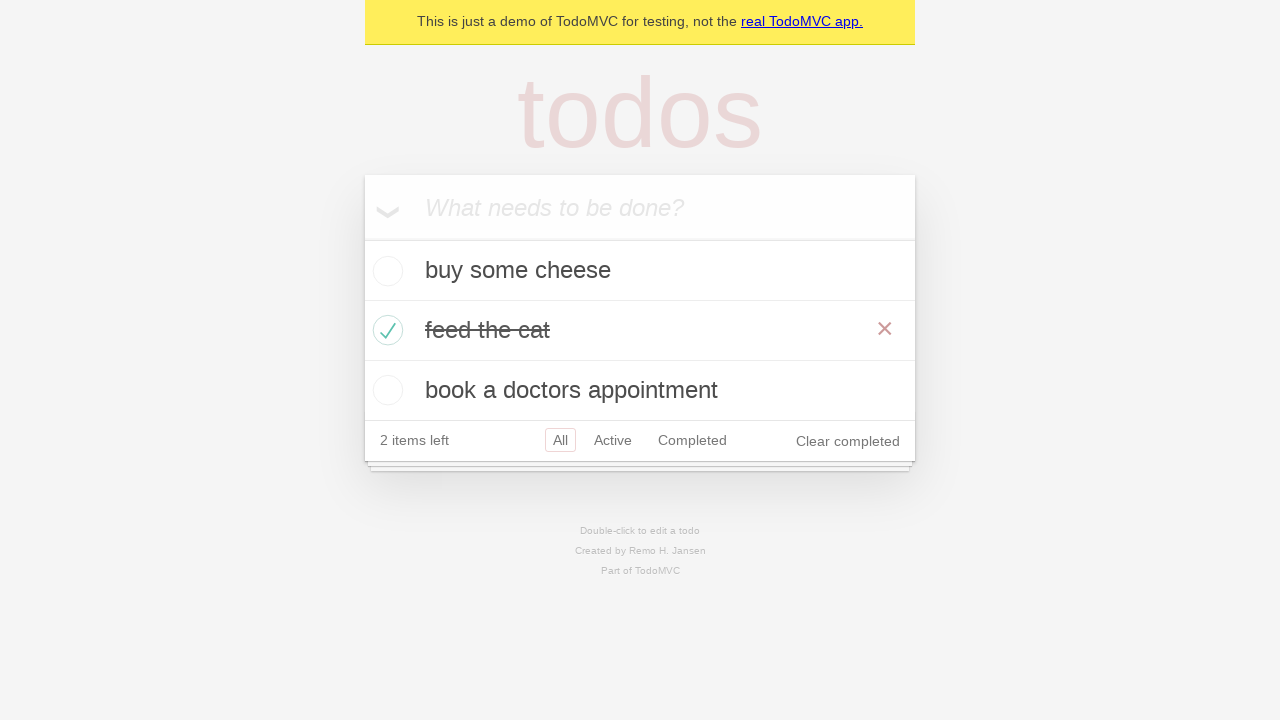

Clicked Completed filter link to display only completed items at (692, 440) on internal:role=link[name="Completed"i]
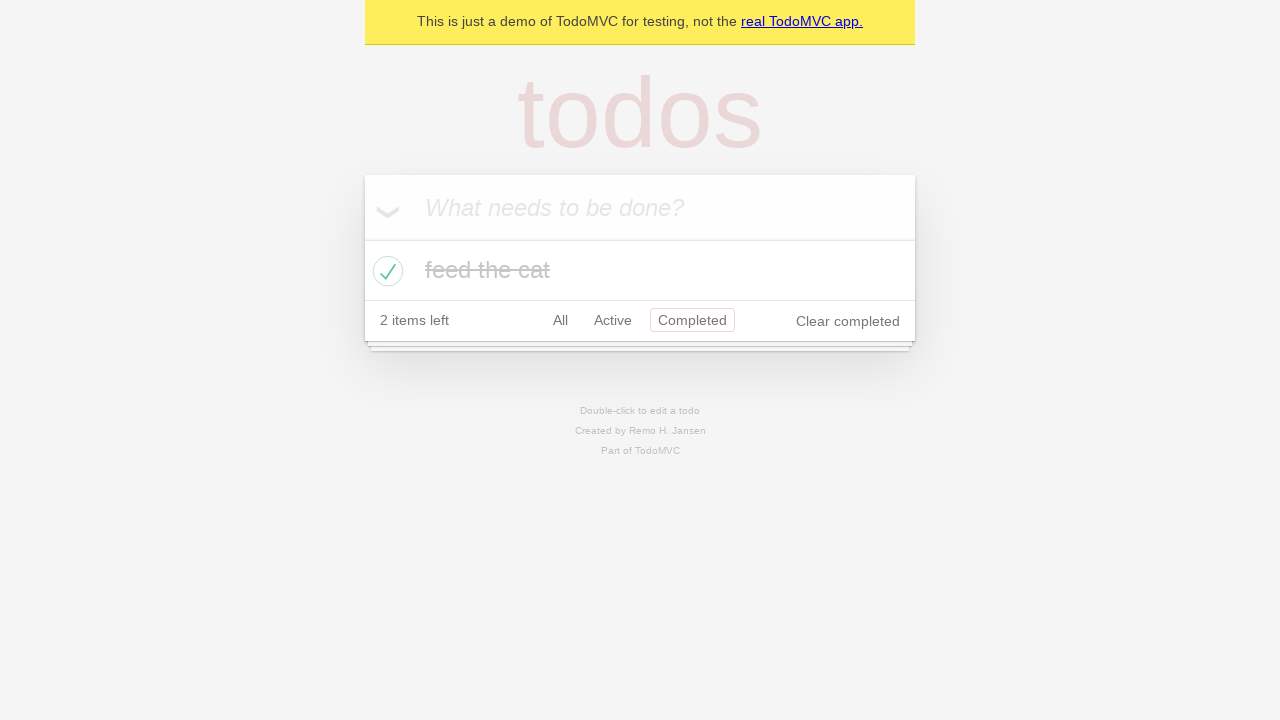

Waited for filtered view to render
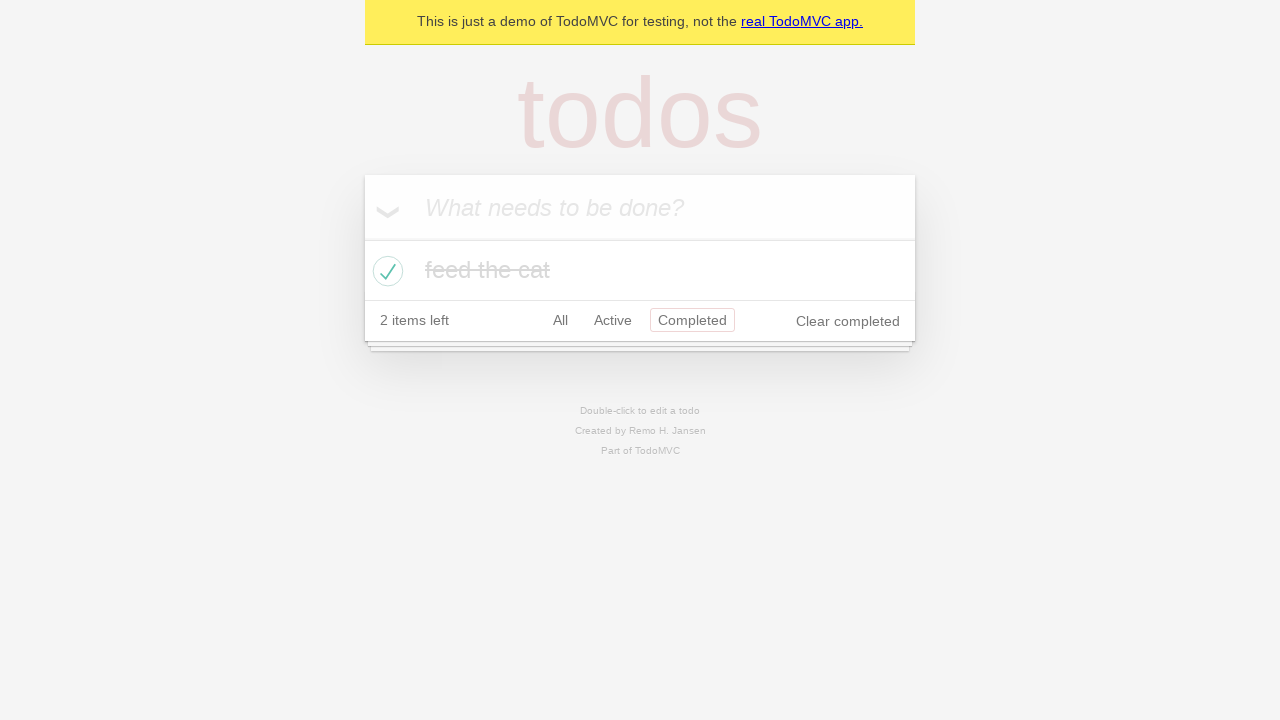

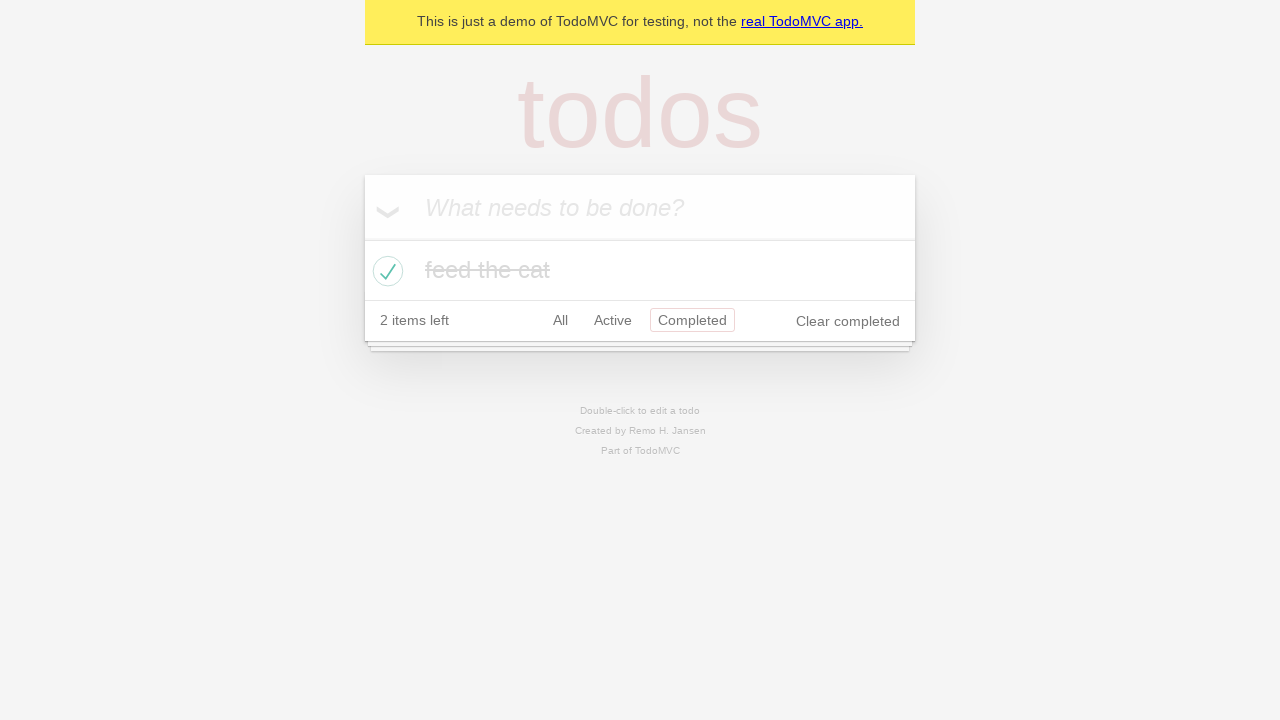